Navigates to the Calley Call From Browser page and waits for the page to load completely.

Starting URL: https://www.getcalley.com/calley-call-from-browser/

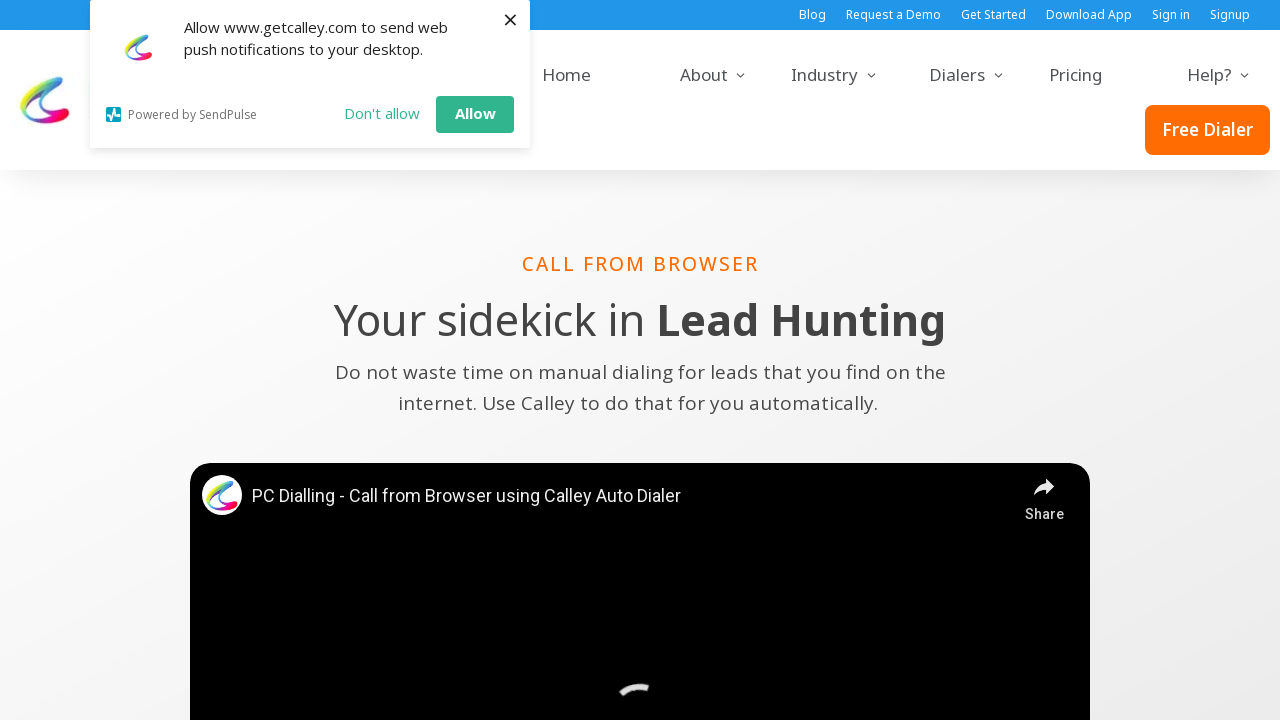

Waited for page to load completely with networkidle state
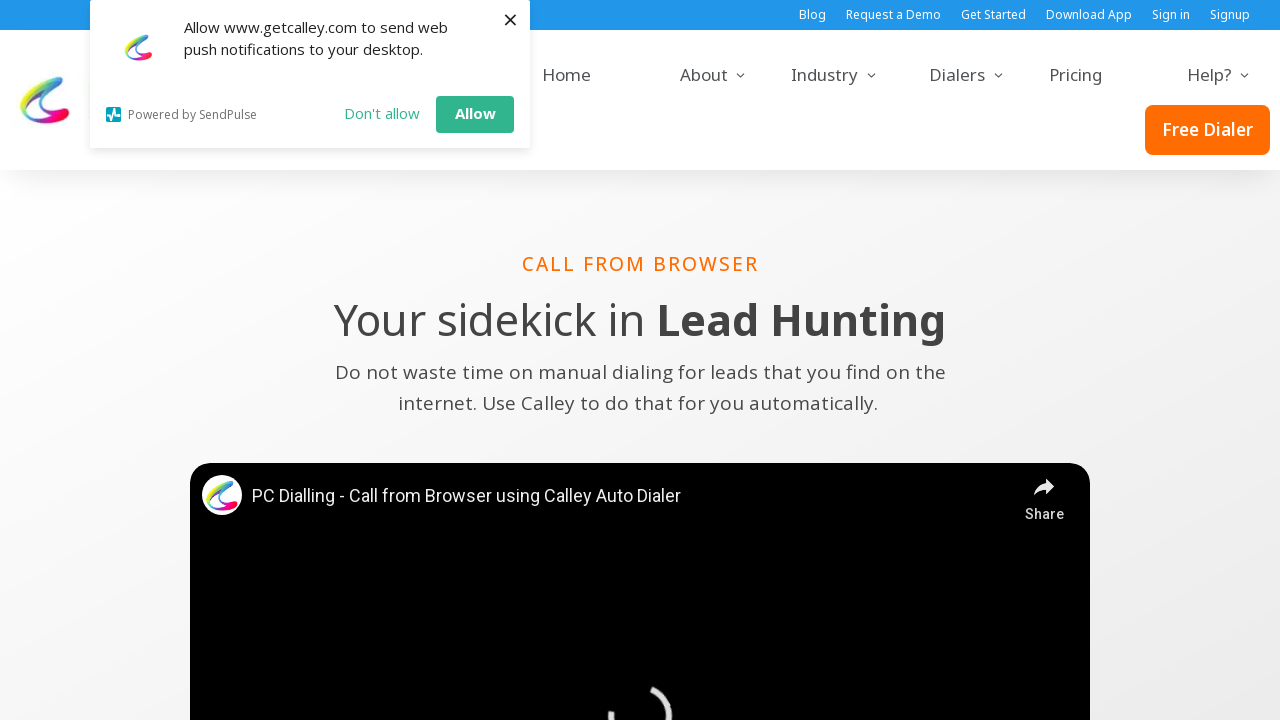

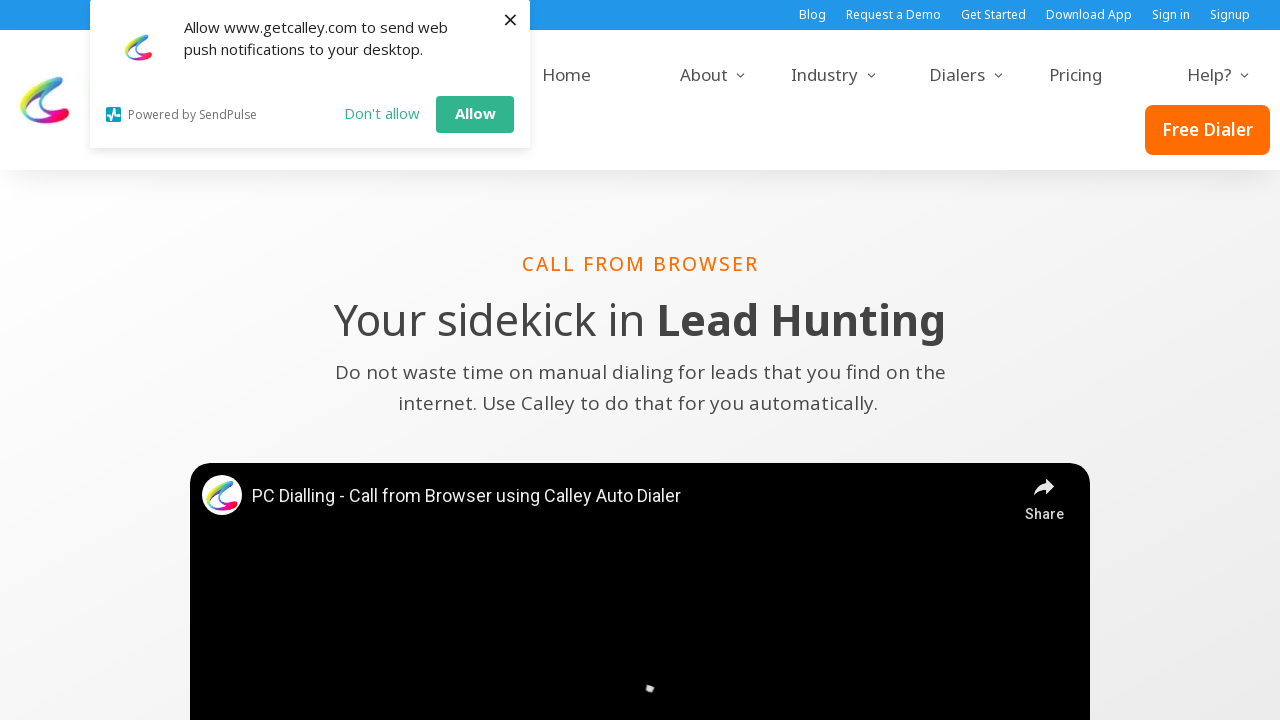